Solves a math captcha by calculating a mathematical function, filling the answer, checking a checkbox, selecting a radiobutton, and submitting the form

Starting URL: http://suninjuly.github.io/math.html

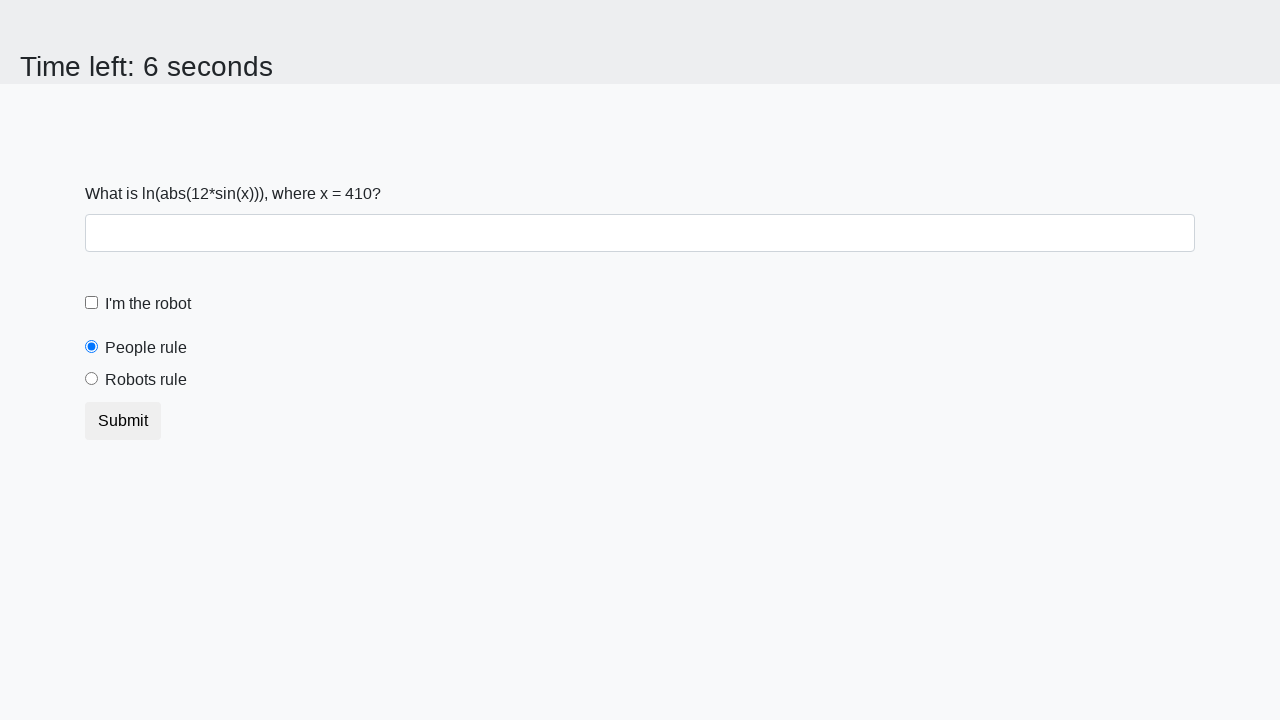

Retrieved x value from page input field
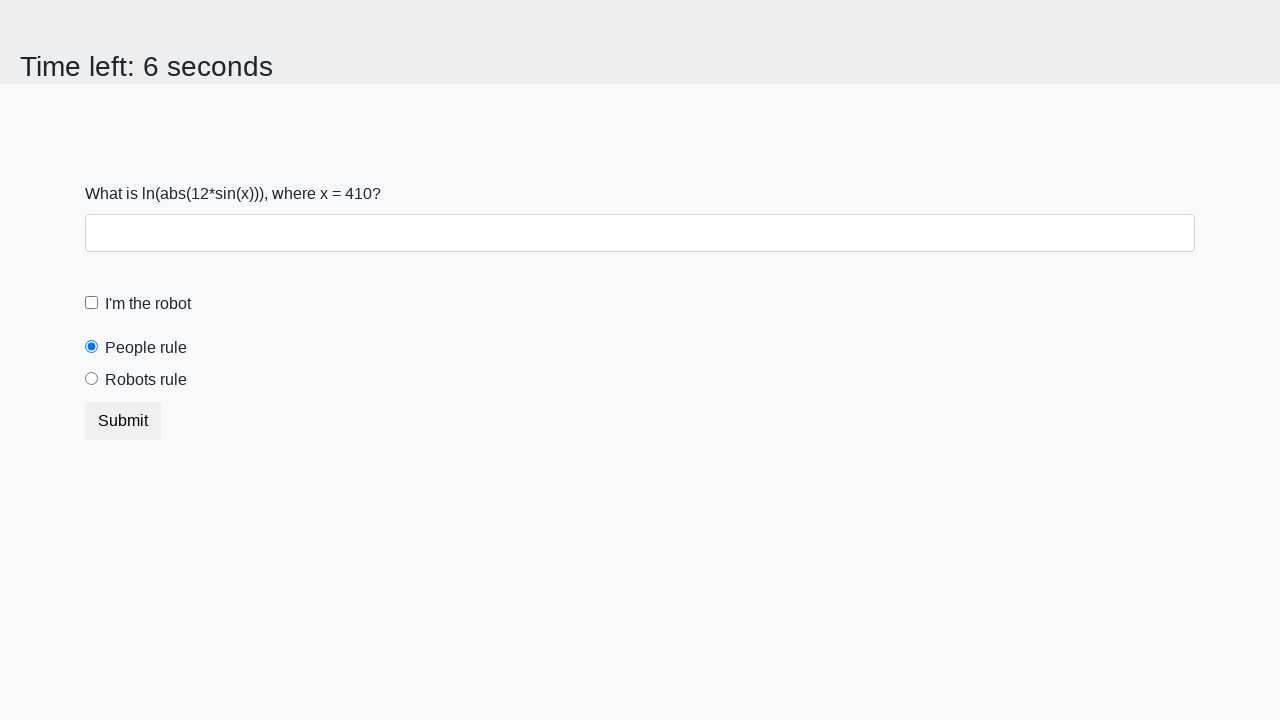

Calculated mathematical function result using x value
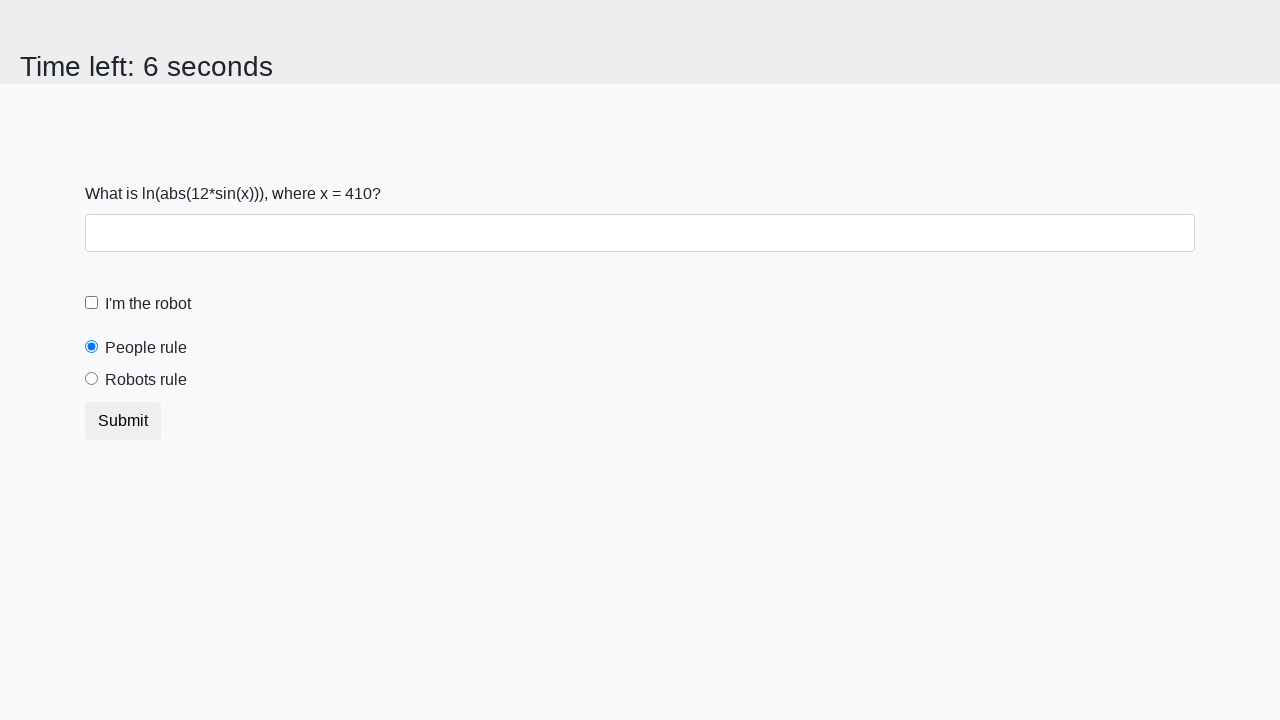

Filled answer field with calculated result on #answer
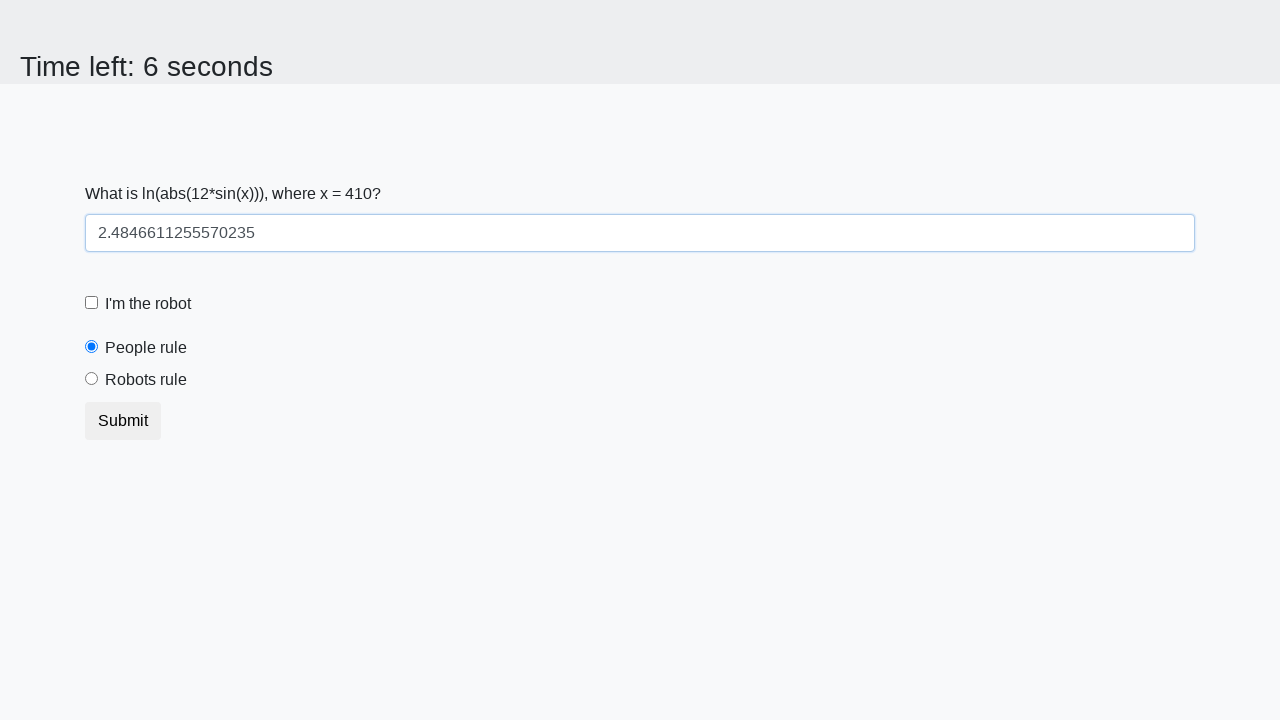

Checked the robot checkbox at (92, 303) on #robotCheckbox
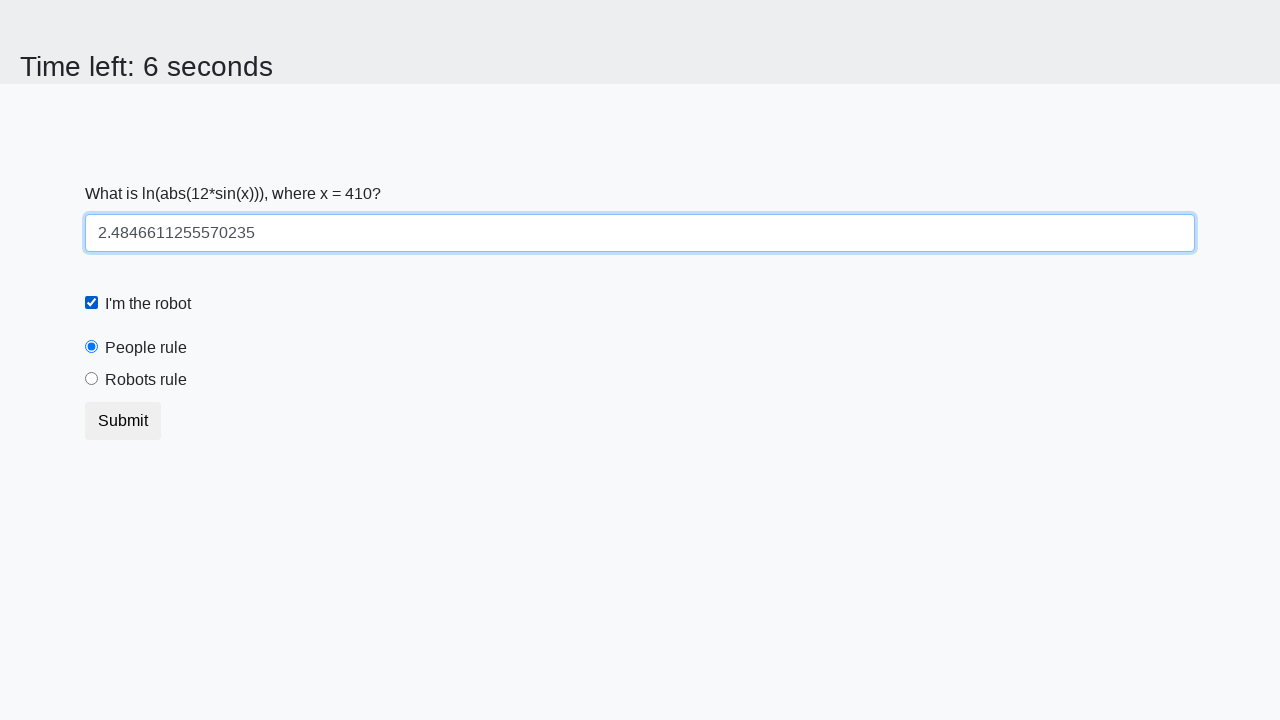

Selected 'Robots rule!' radio button at (92, 379) on #robotsRule
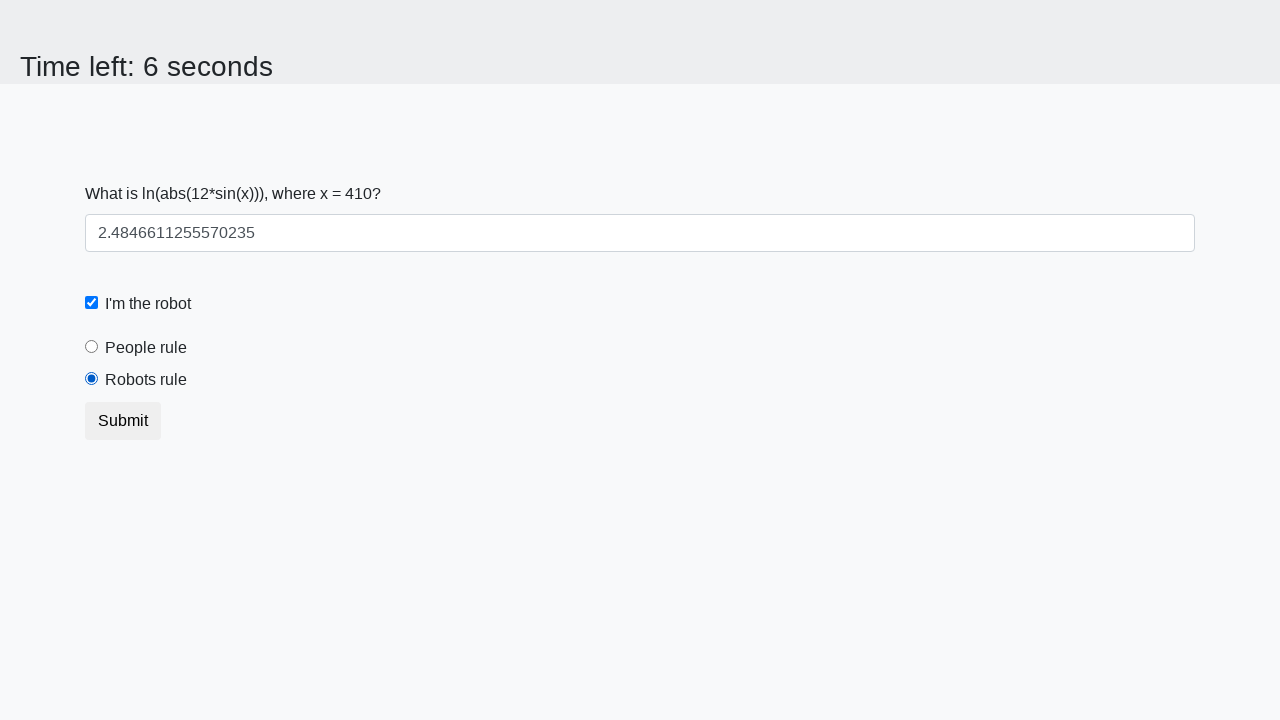

Clicked submit button to submit the form at (123, 421) on button.btn
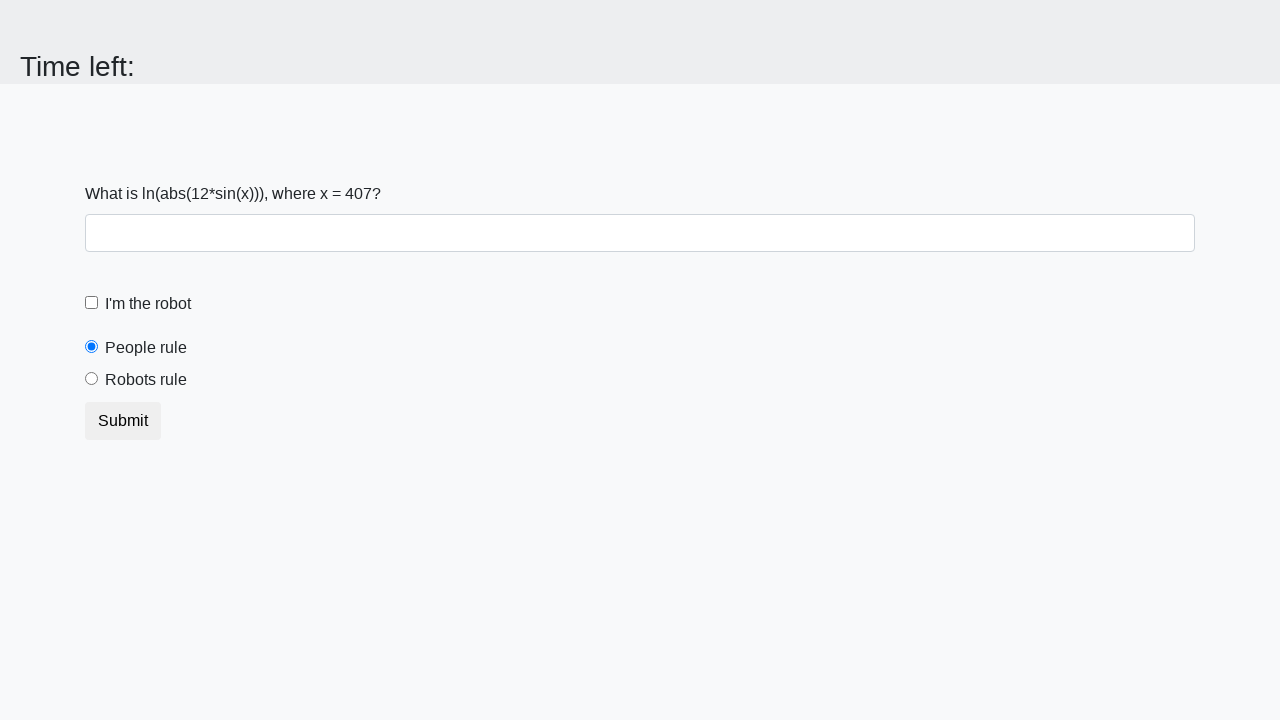

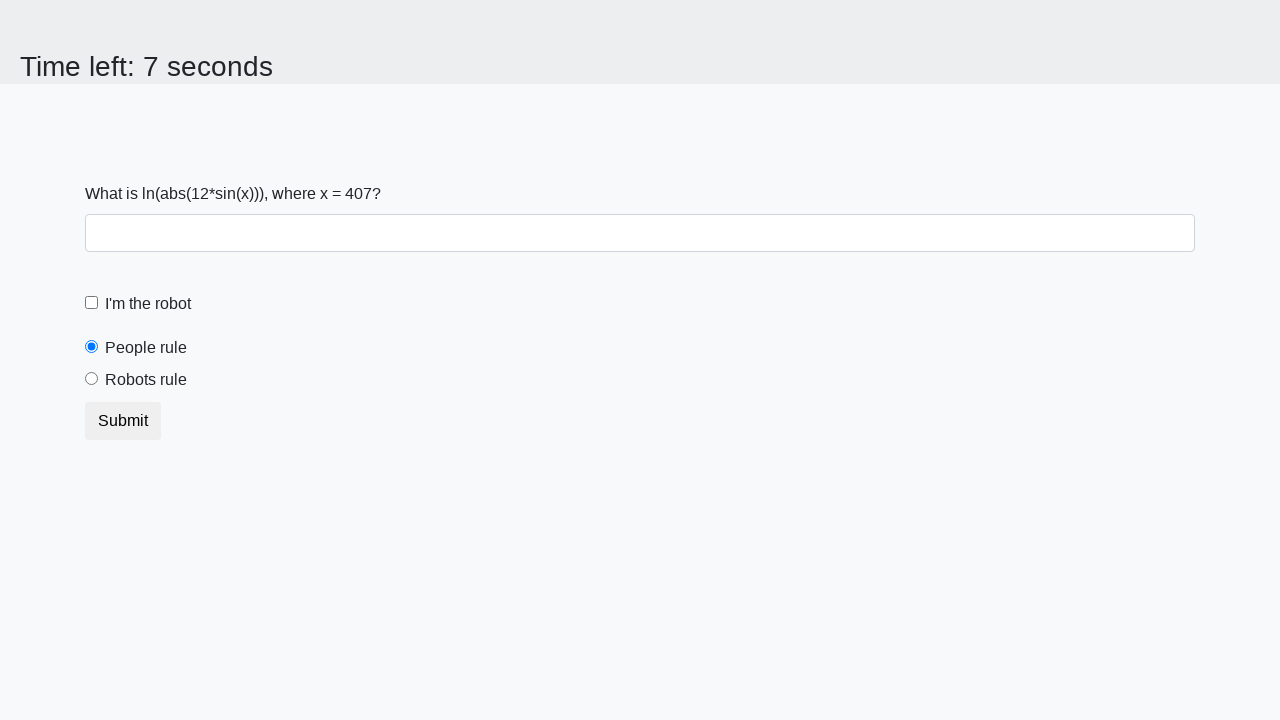